Tests multi-window functionality by opening a new window, navigating to a different page, extracting a course name, then switching back to the parent window and filling a form field with the extracted text

Starting URL: https://rahulshettyacademy.com/angularpractice/

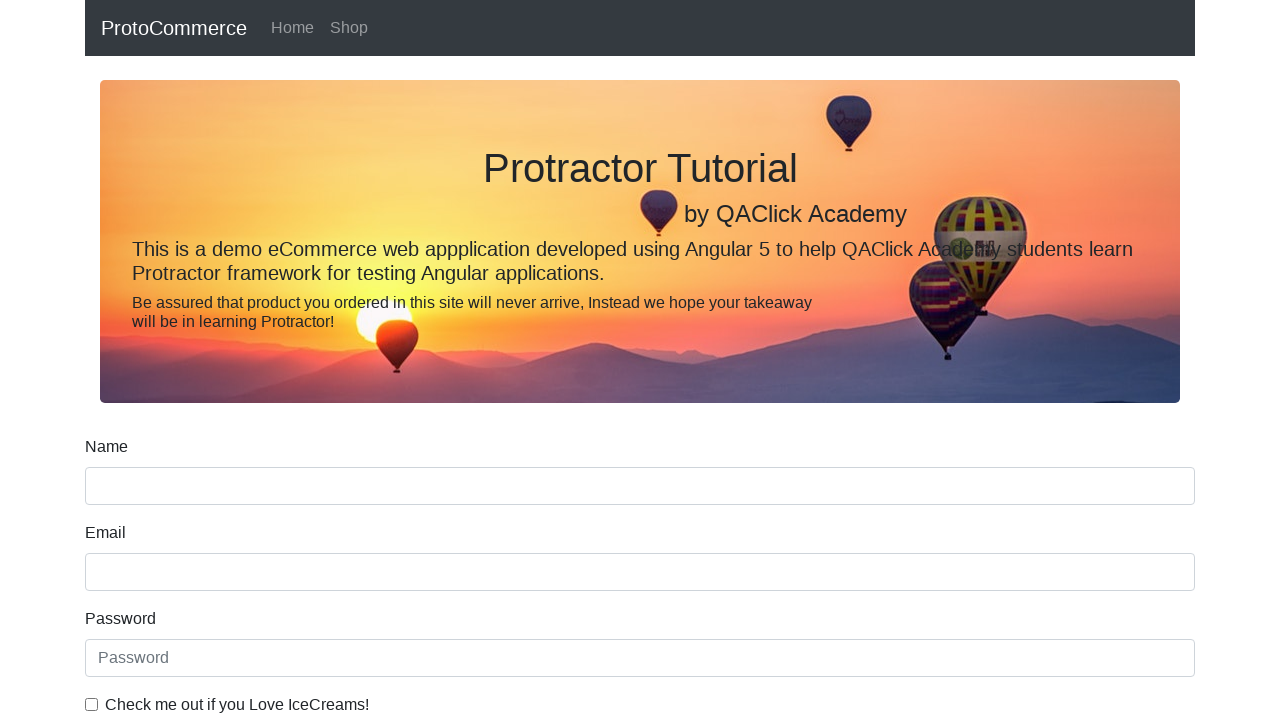

Opened a new window/tab
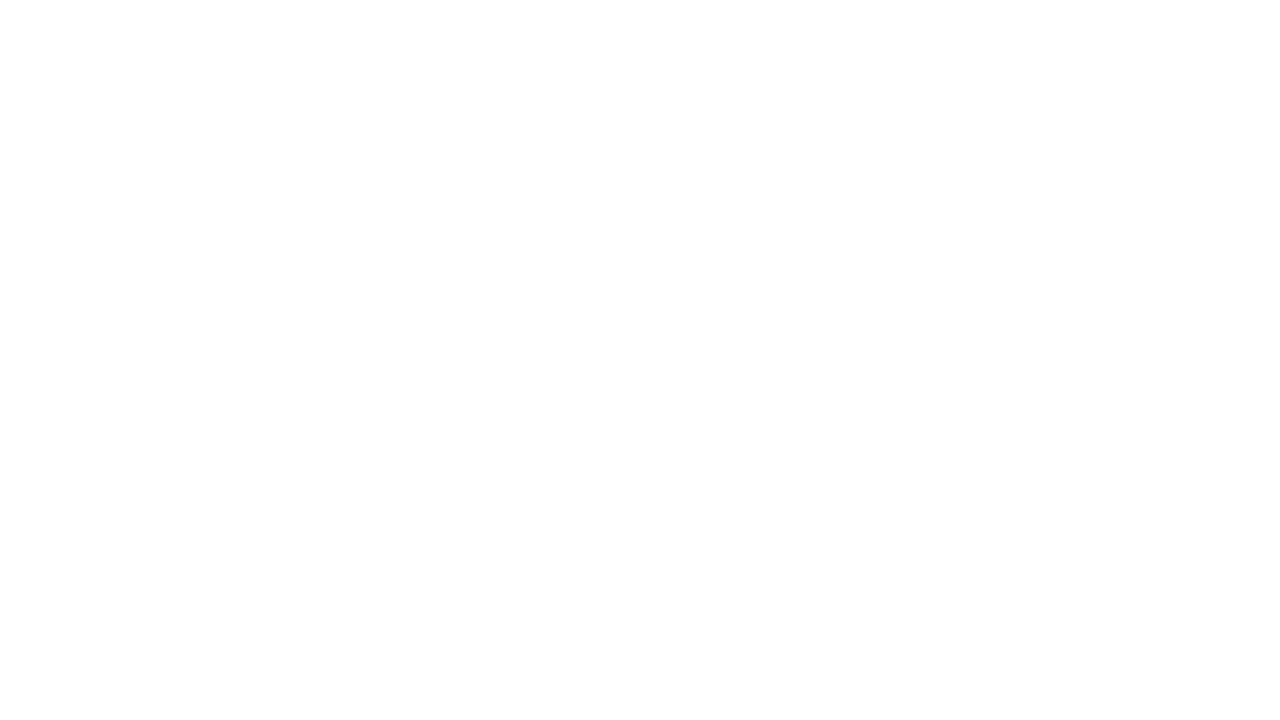

Navigated to https://rahulshettyacademy.com/ in new window
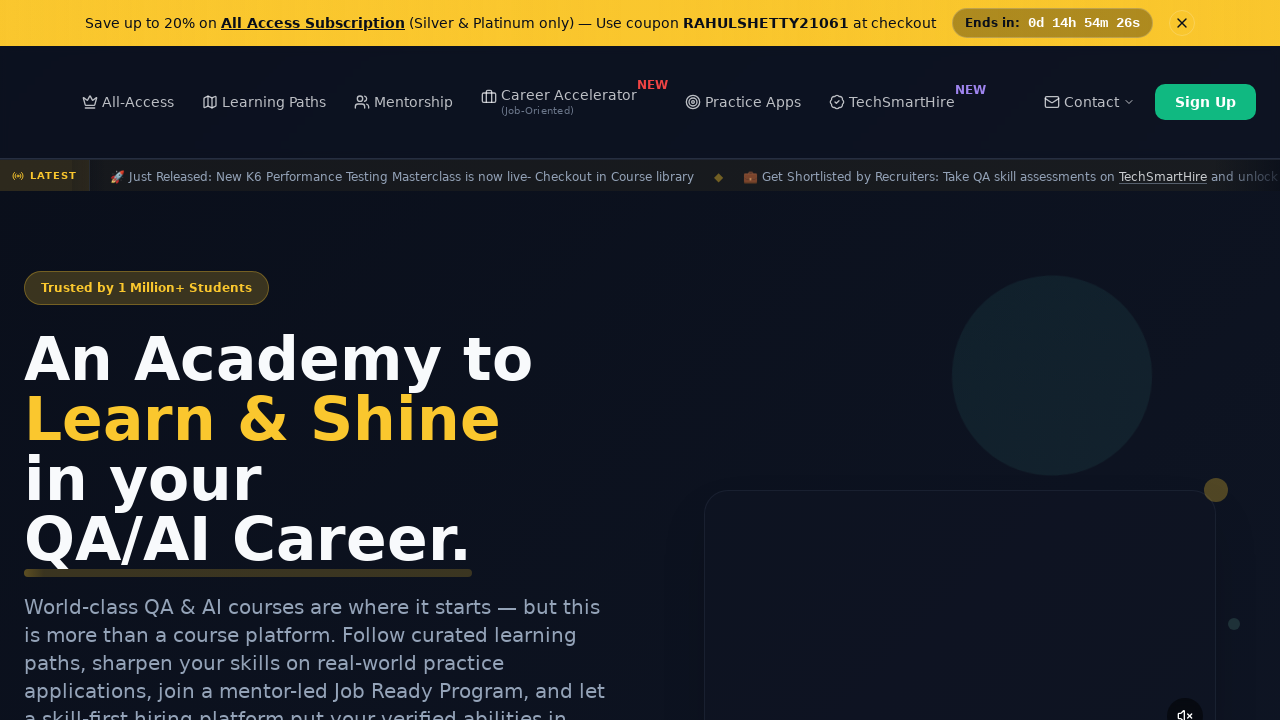

Located all course links in new window
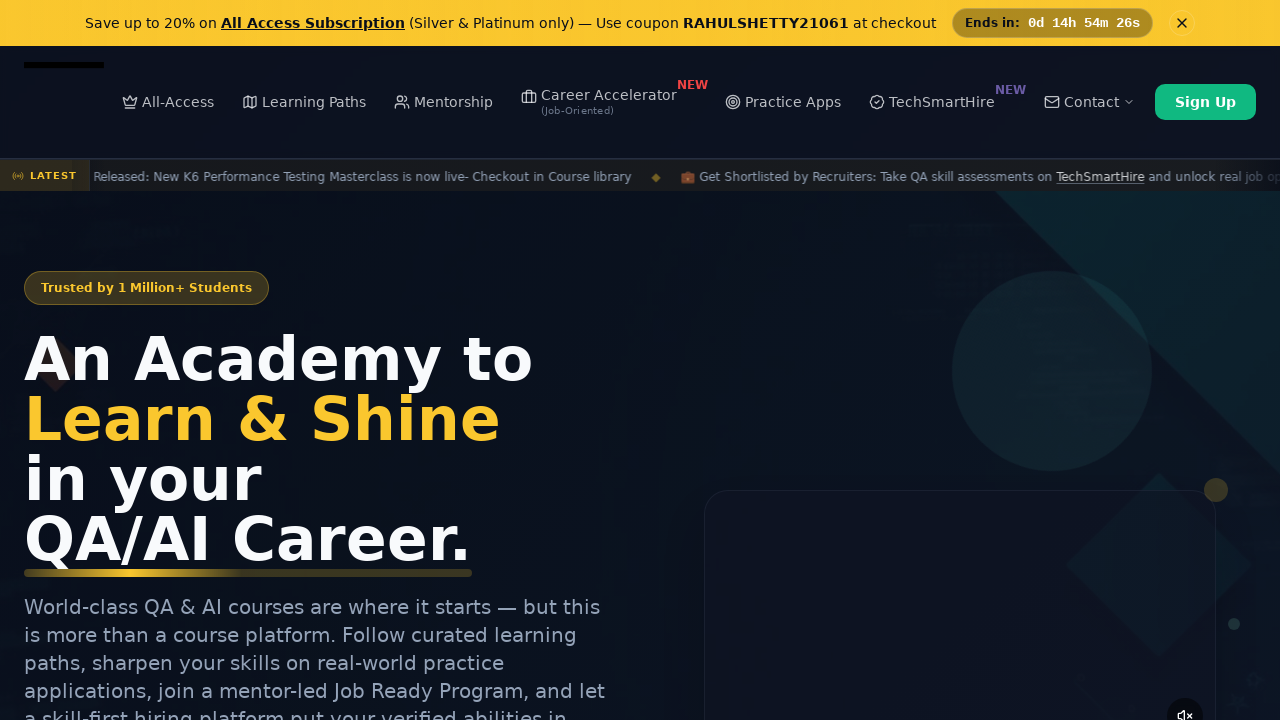

Extracted course name: Playwright Testing
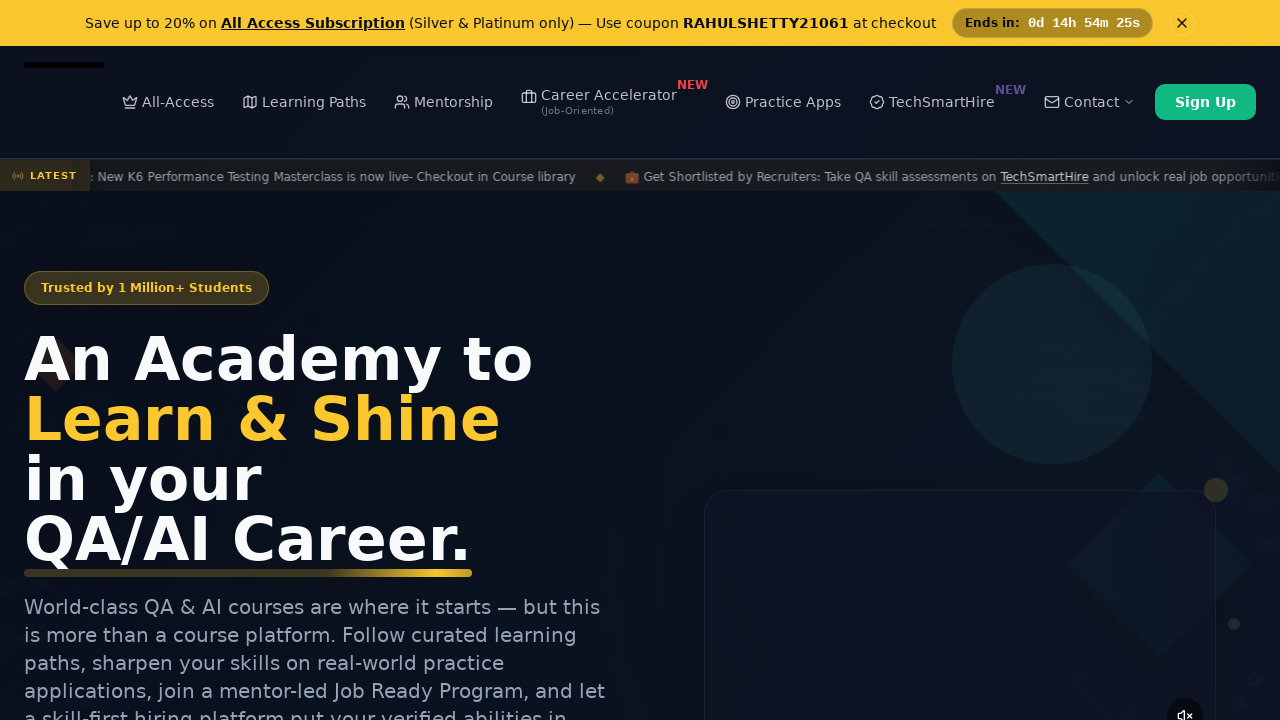

Switched back to parent window
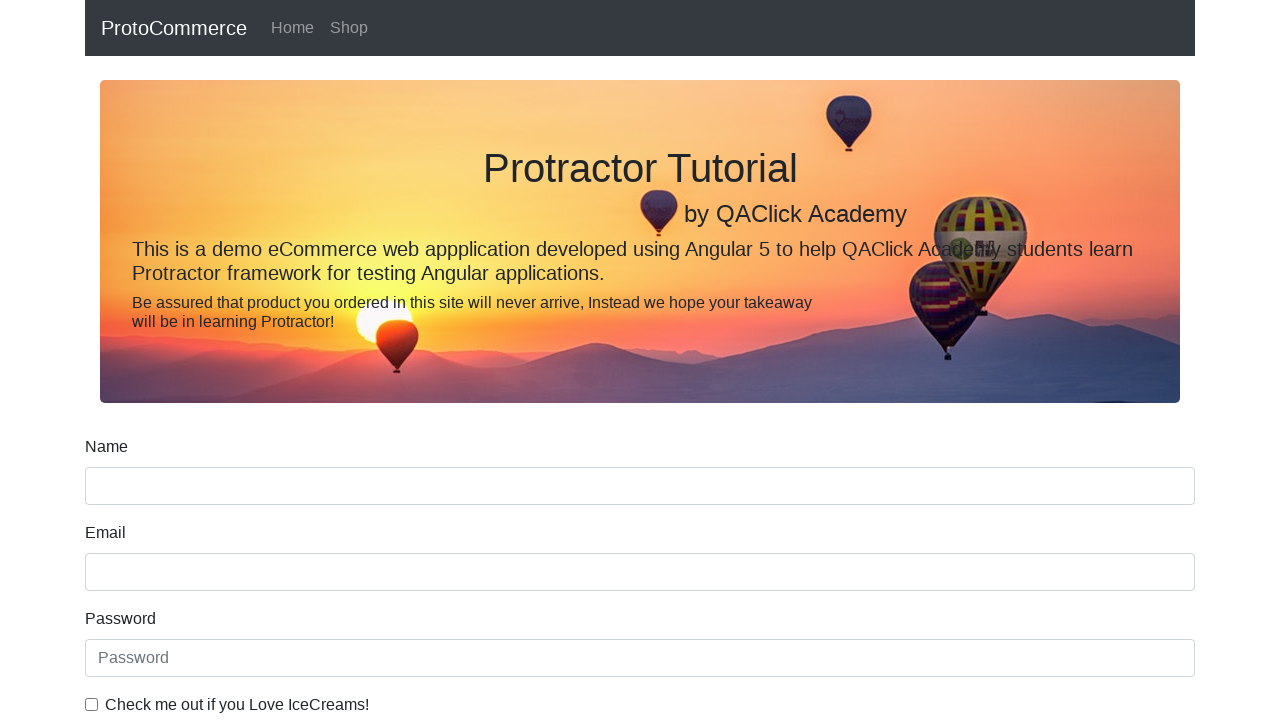

Filled name field with extracted course name: Playwright Testing on [name='name']
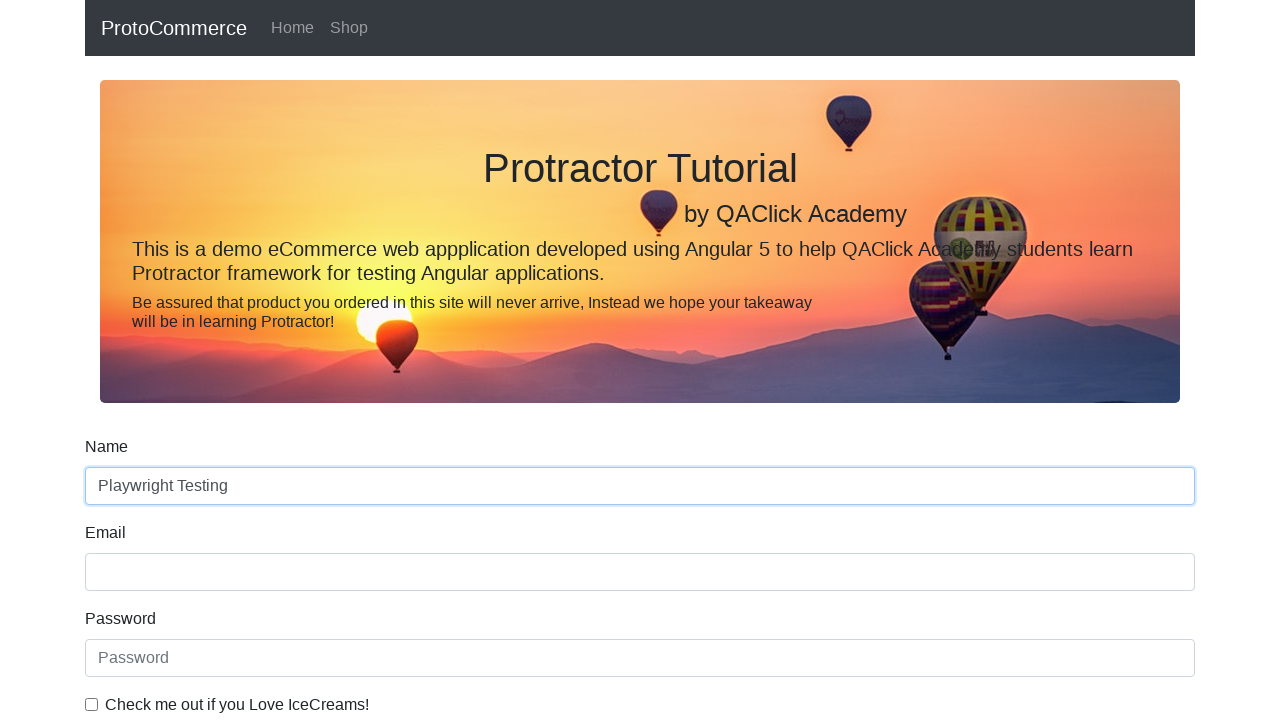

Waited 500ms to ensure value is entered
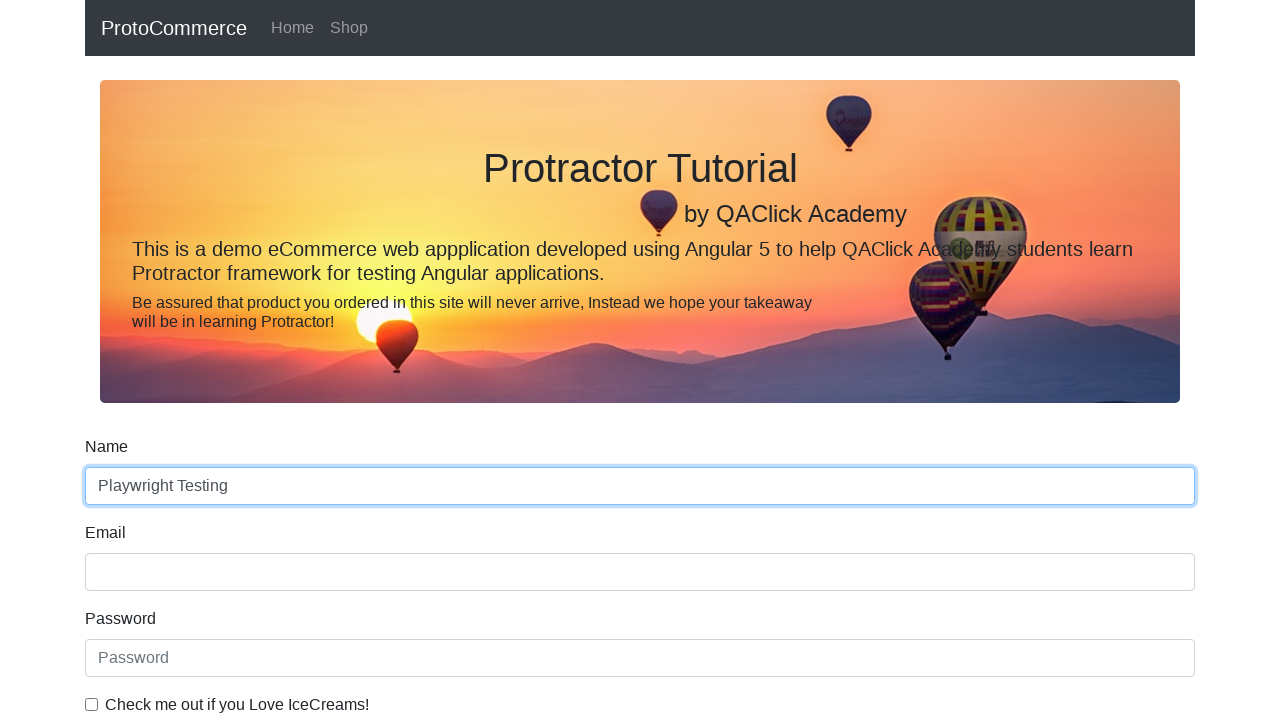

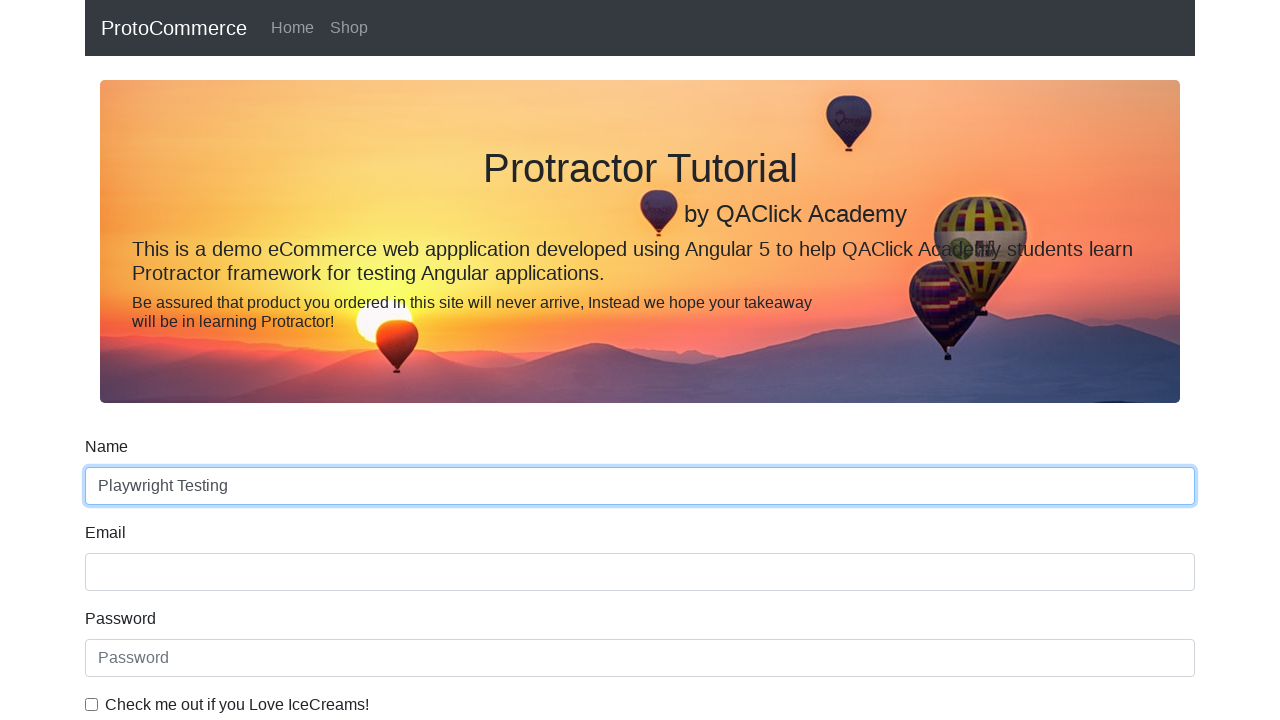